Tests browser navigation by going to multiple EPAM pages, refreshing, and using back navigation to verify the browser history works correctly

Starting URL: https://www.epam.com/how-we-do-it

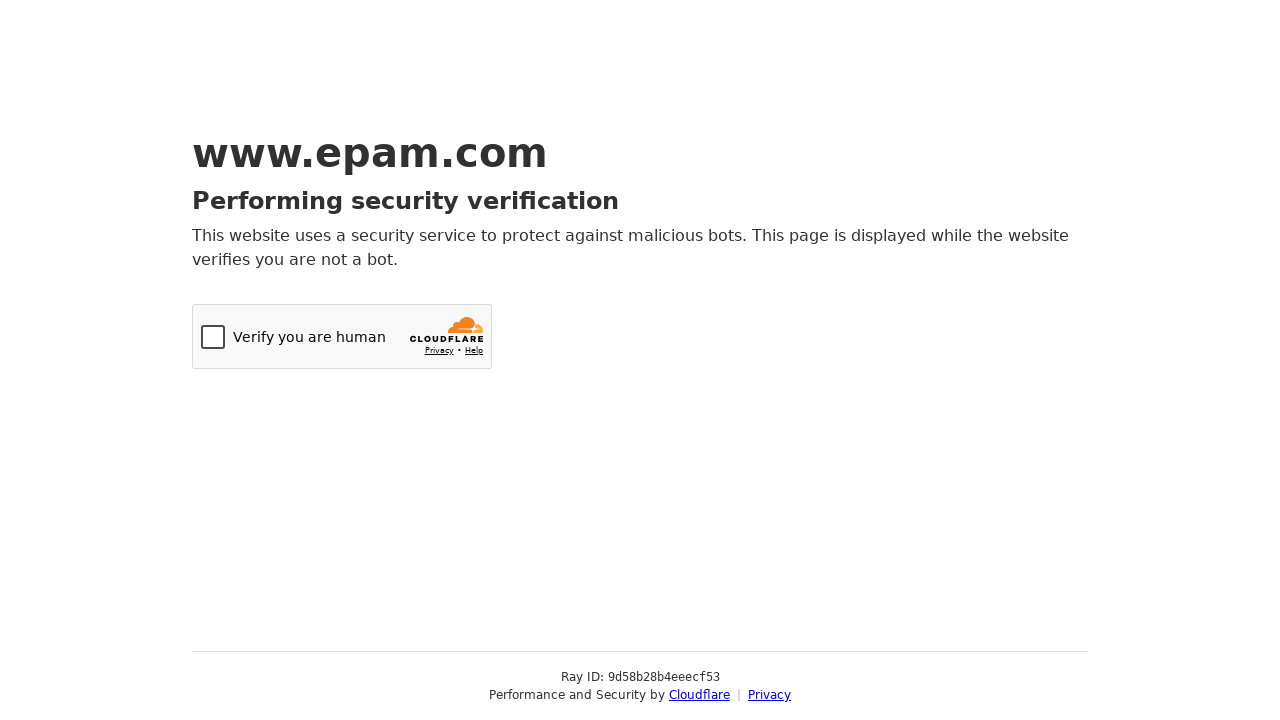

Navigated to EPAM Our Work page (https://www.epam.com/our-work)
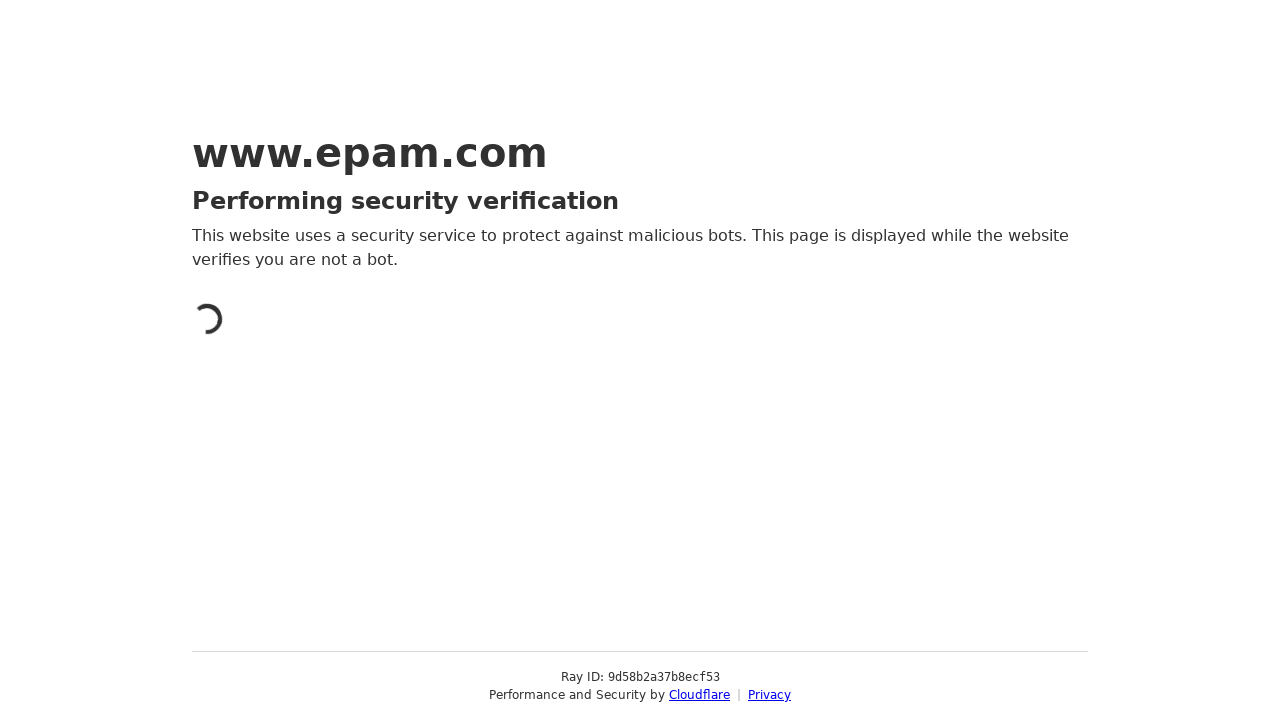

Refreshed the Our Work page
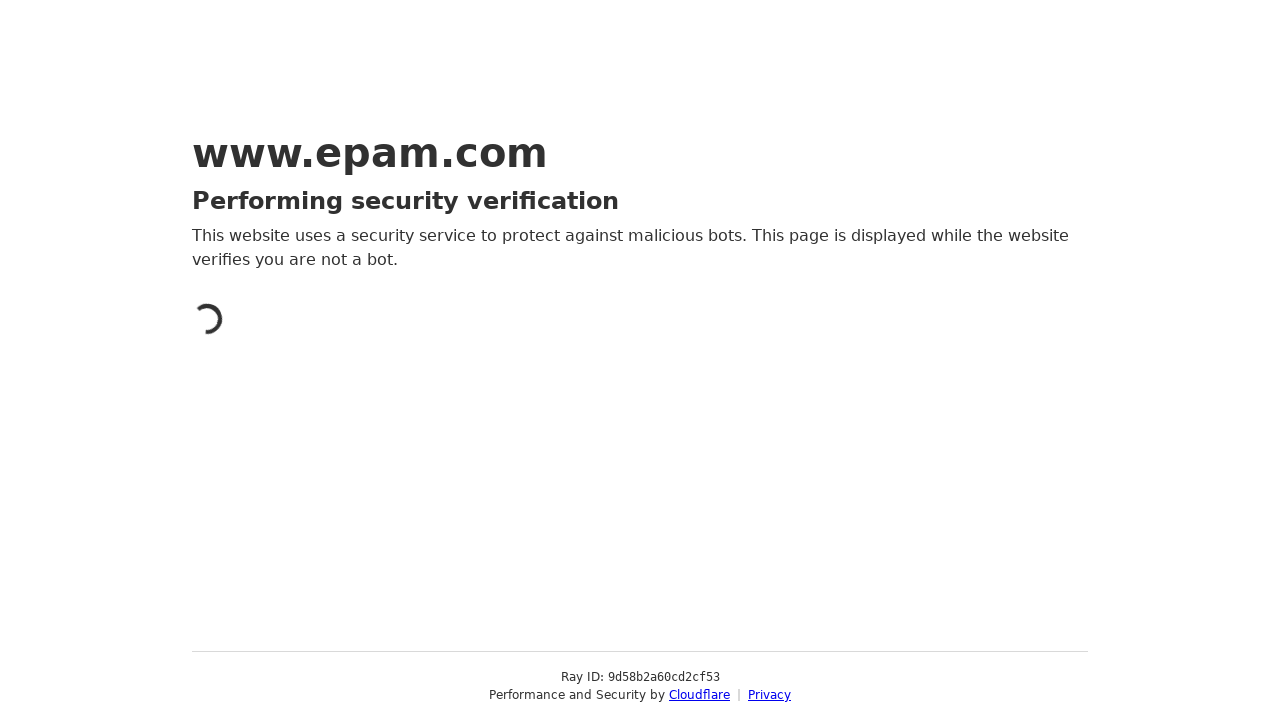

Navigated back to previous page using browser back button
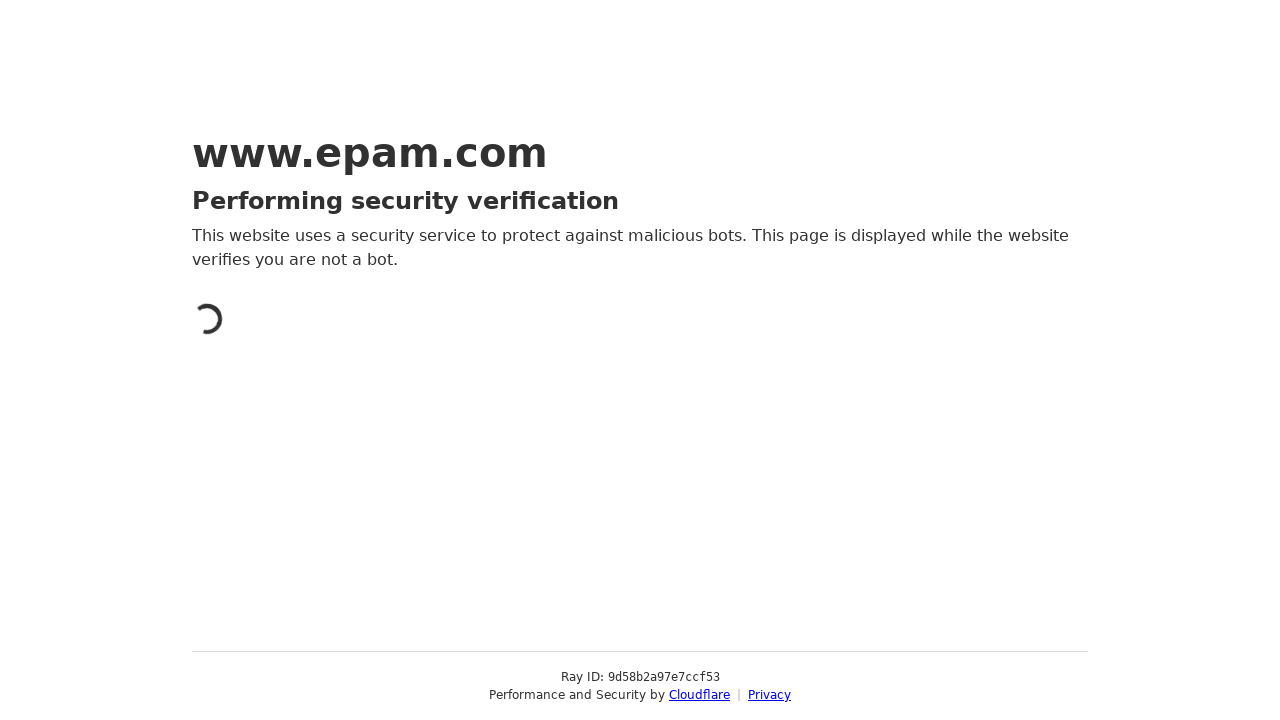

Verified browser navigated back to how-we-do-it page (https://www.epam.com/how-we-do-it)
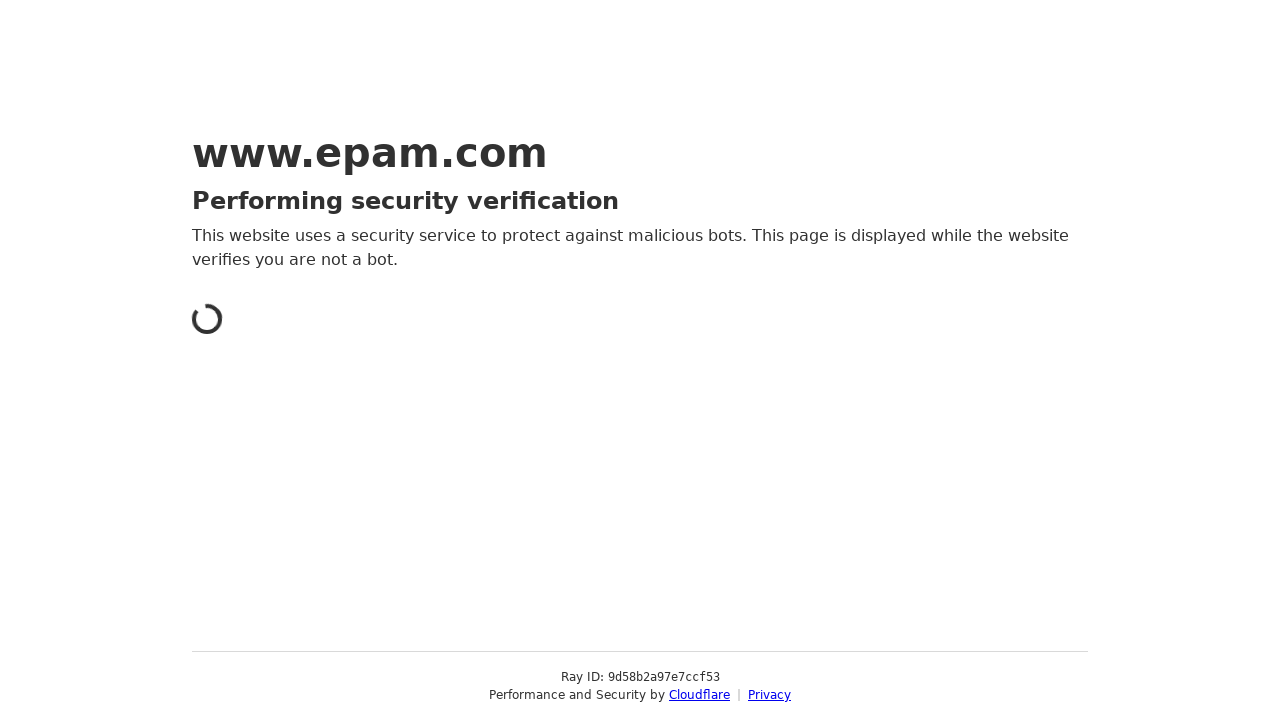

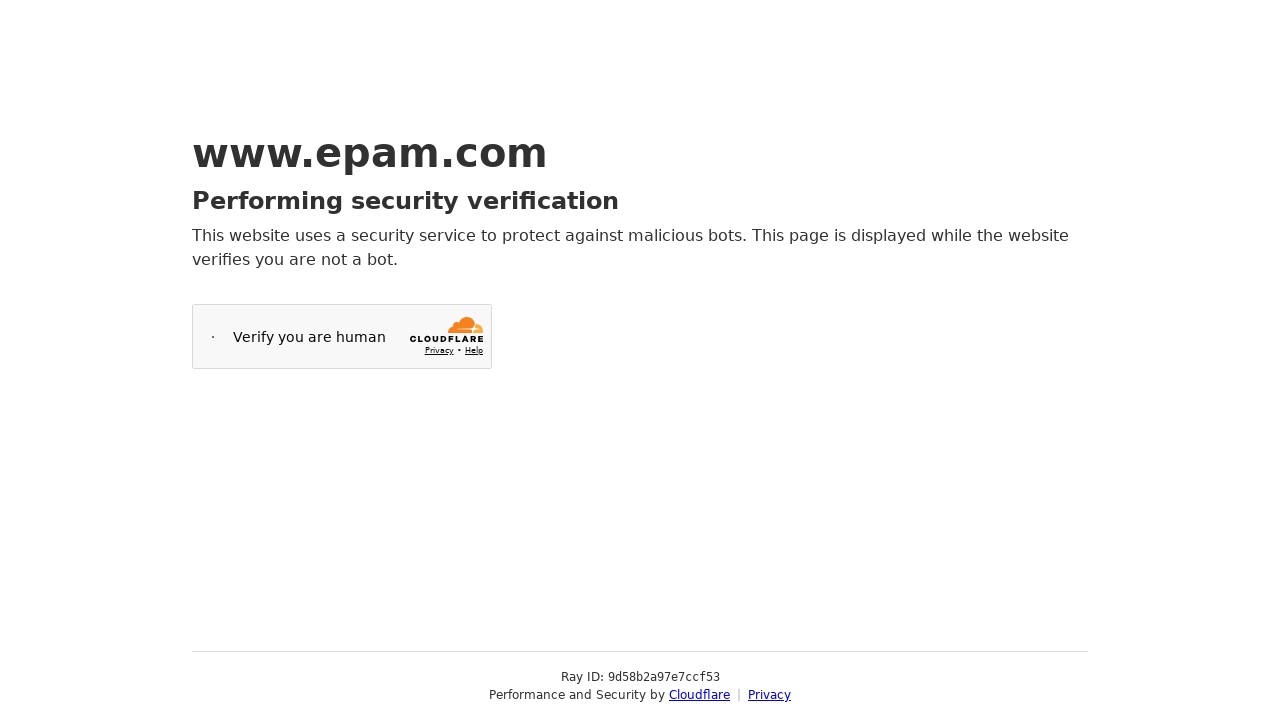